Tests various mouse interactions including single click, double-click, and context-click (right-click) on different elements on a mouse events training page, verifying the results displayed on the page.

Starting URL: https://training-support.net/webelements/mouse-events

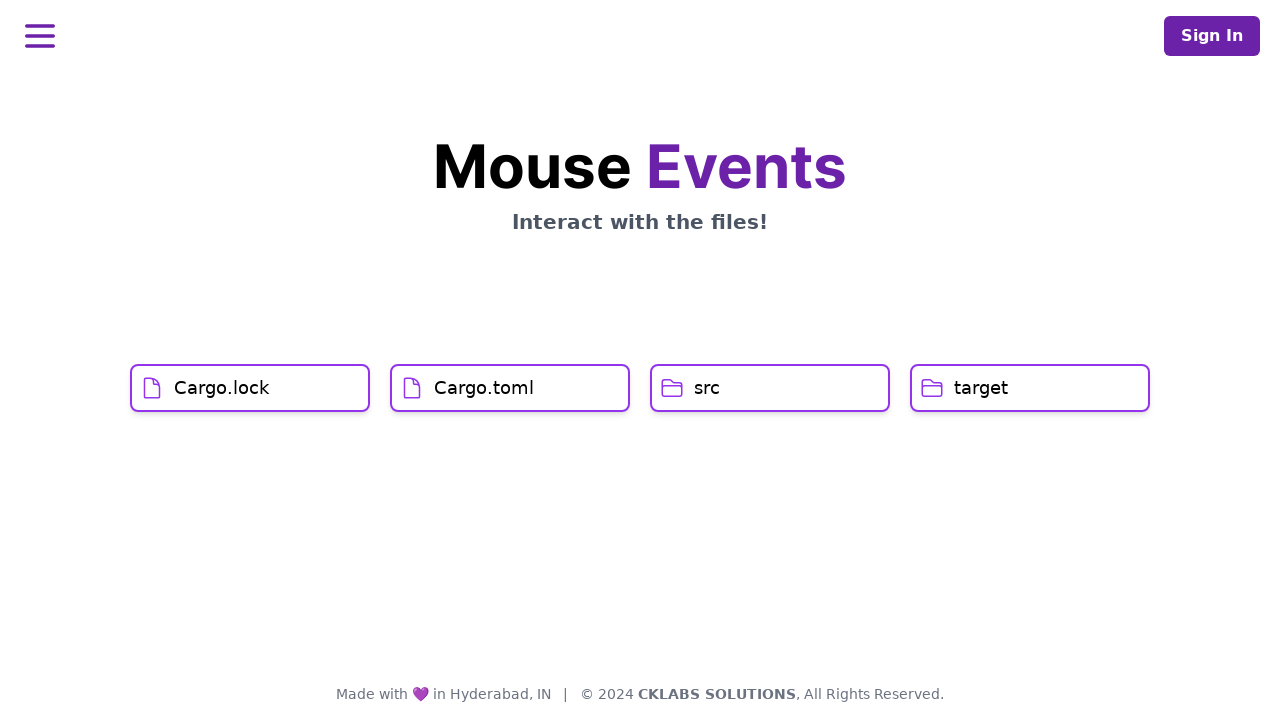

Single-clicked on Cargo.lock element at (222, 388) on xpath=//h1[text()='Cargo.lock']
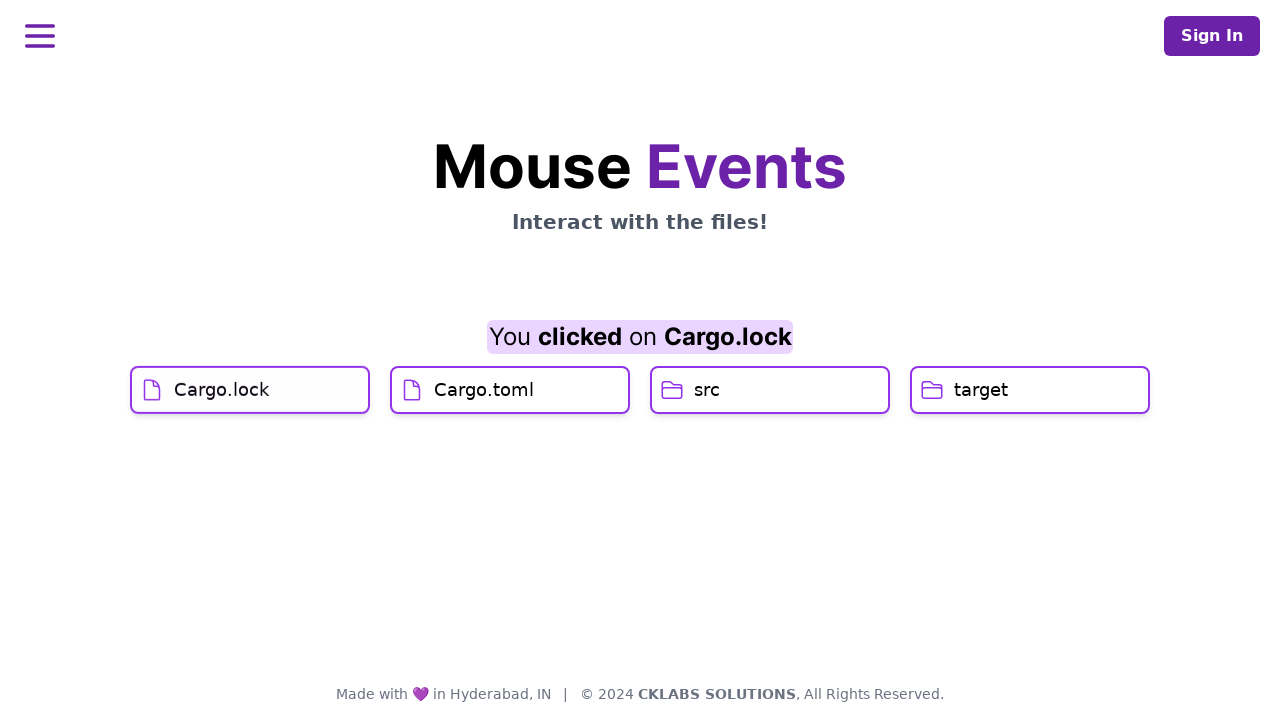

Waited 2 seconds before next action
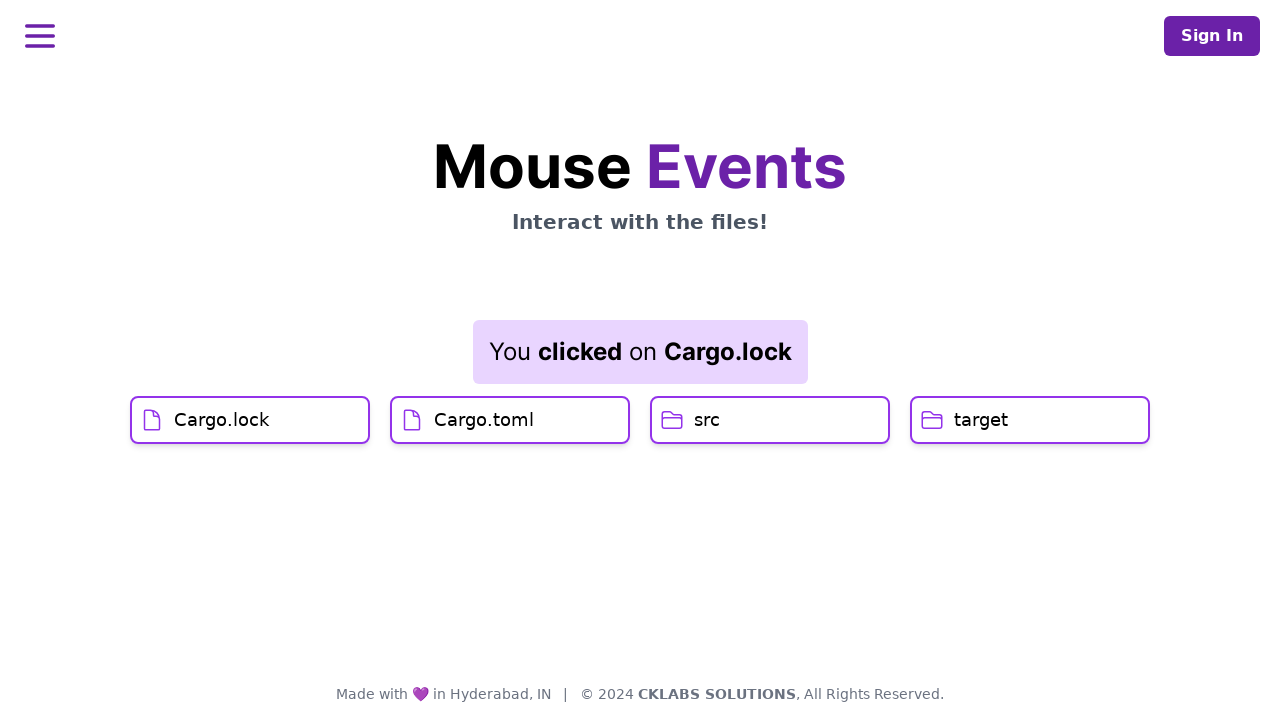

Single-clicked on Cargo.toml element at (484, 420) on xpath=//h1[text()='Cargo.toml']
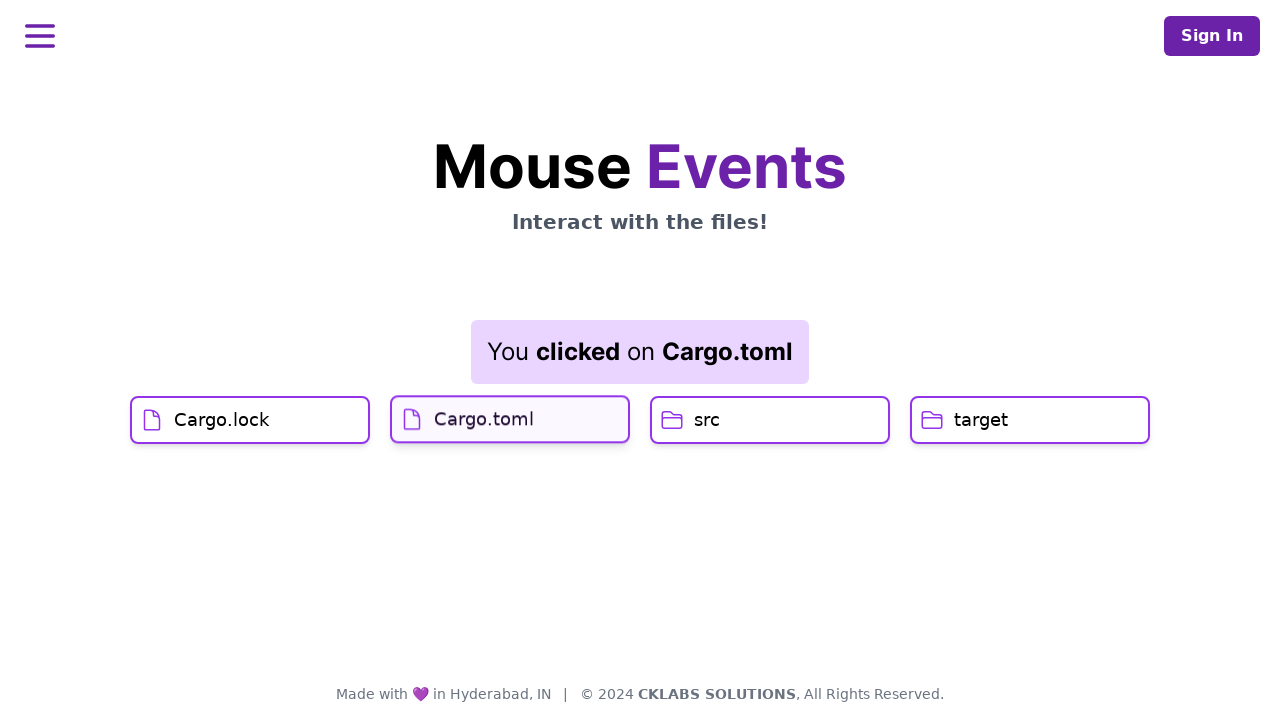

Result element loaded after Cargo.toml click
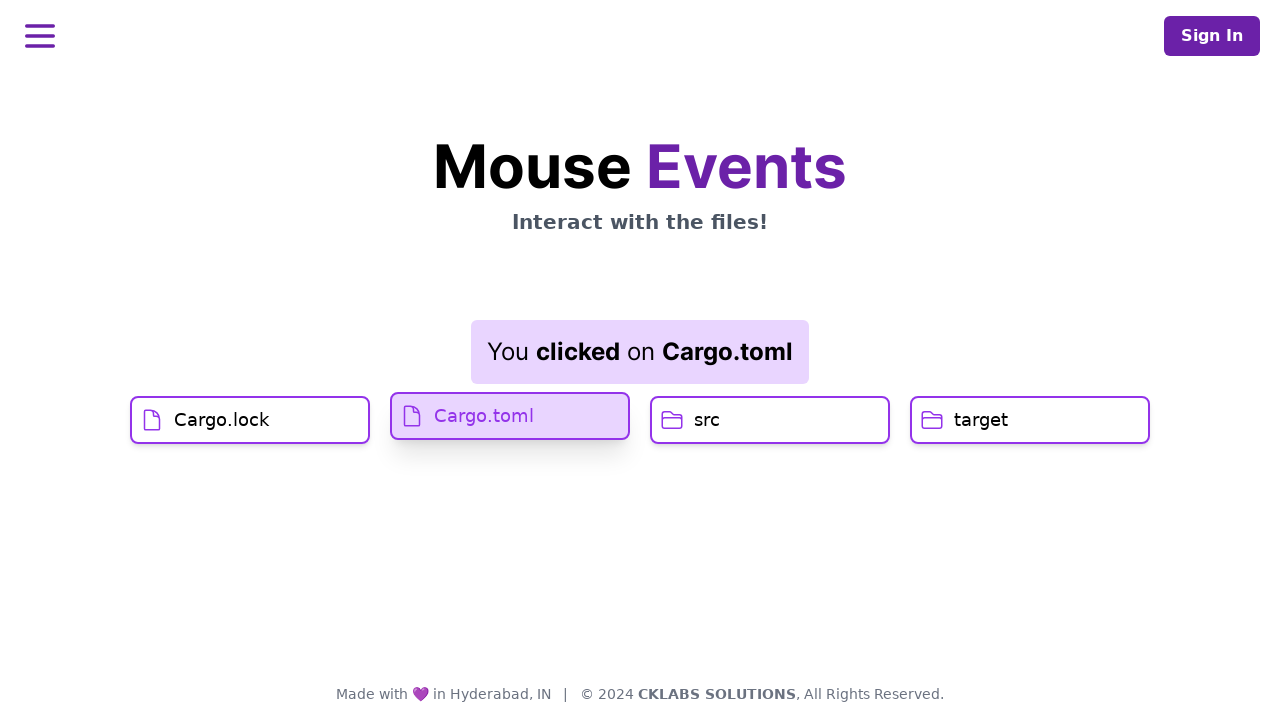

Double-clicked on src element at (707, 420) on xpath=//h1[text()='src']
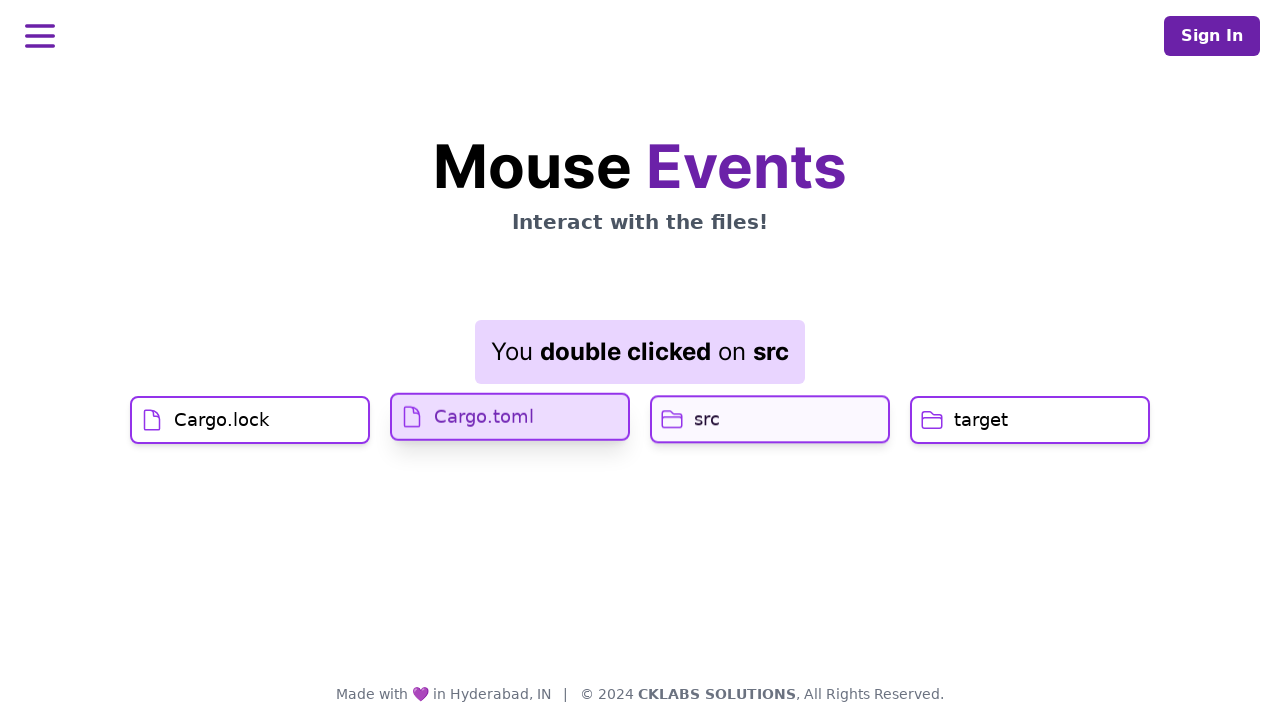

Right-clicked (context-clicked) on target element at (981, 420) on //h1[text()='target']
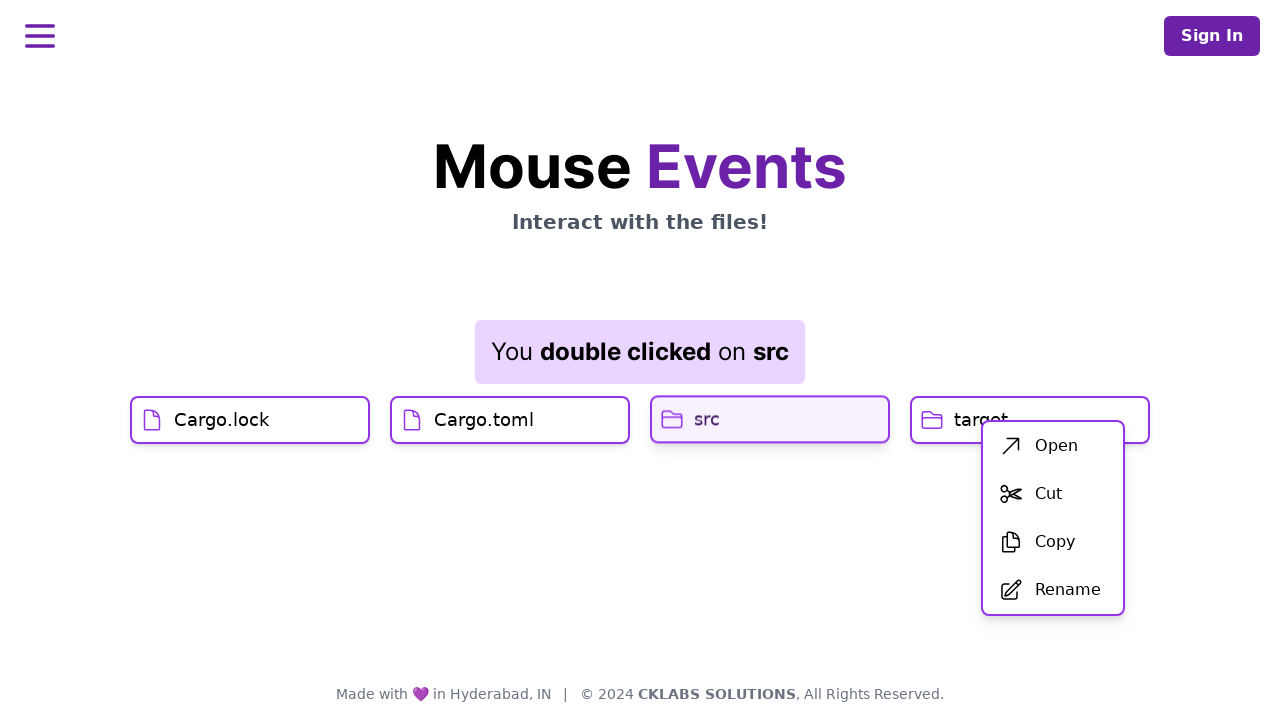

Waited 2 seconds after context-click
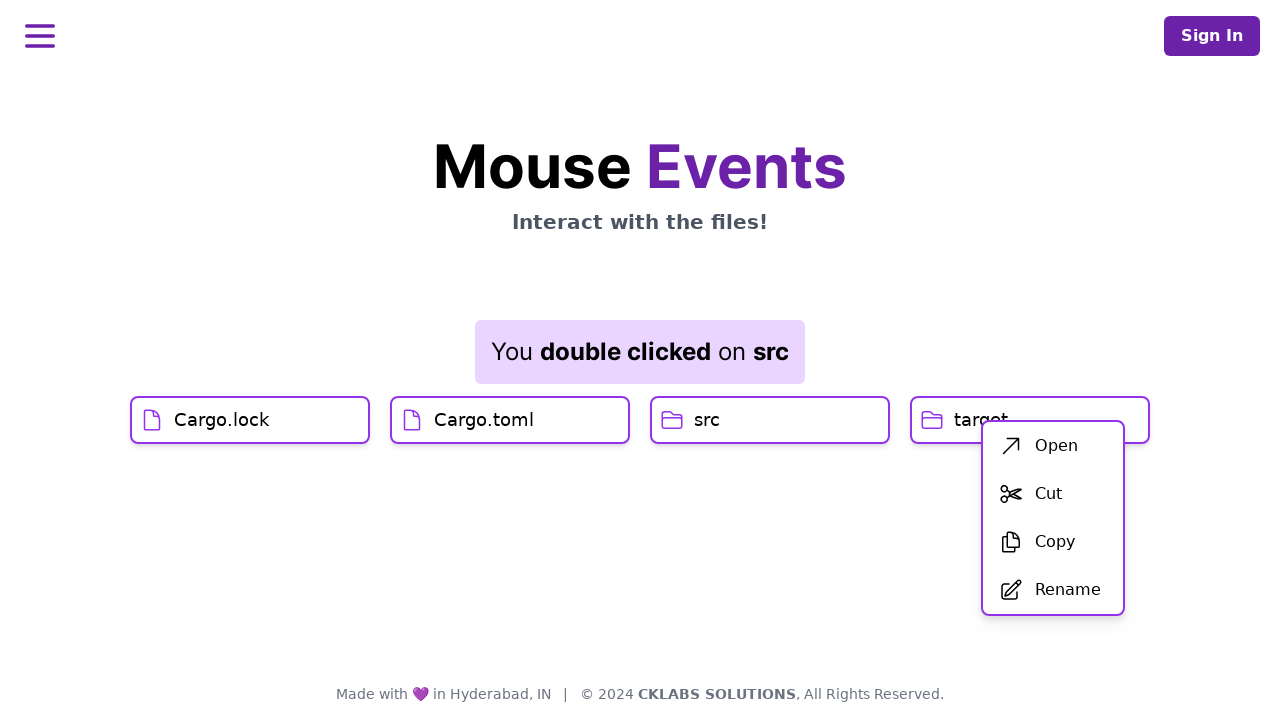

Single-clicked on span element with class ml-3 at (1056, 446) on span.ml-3
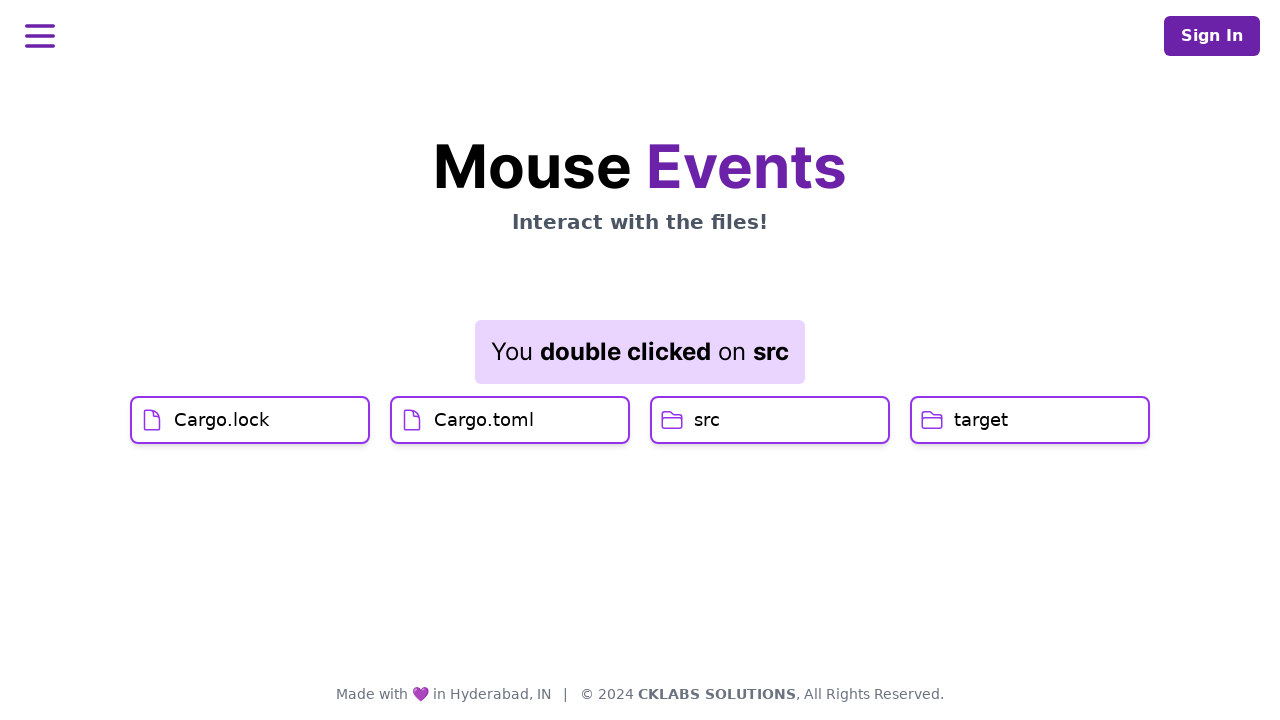

Final result element loaded
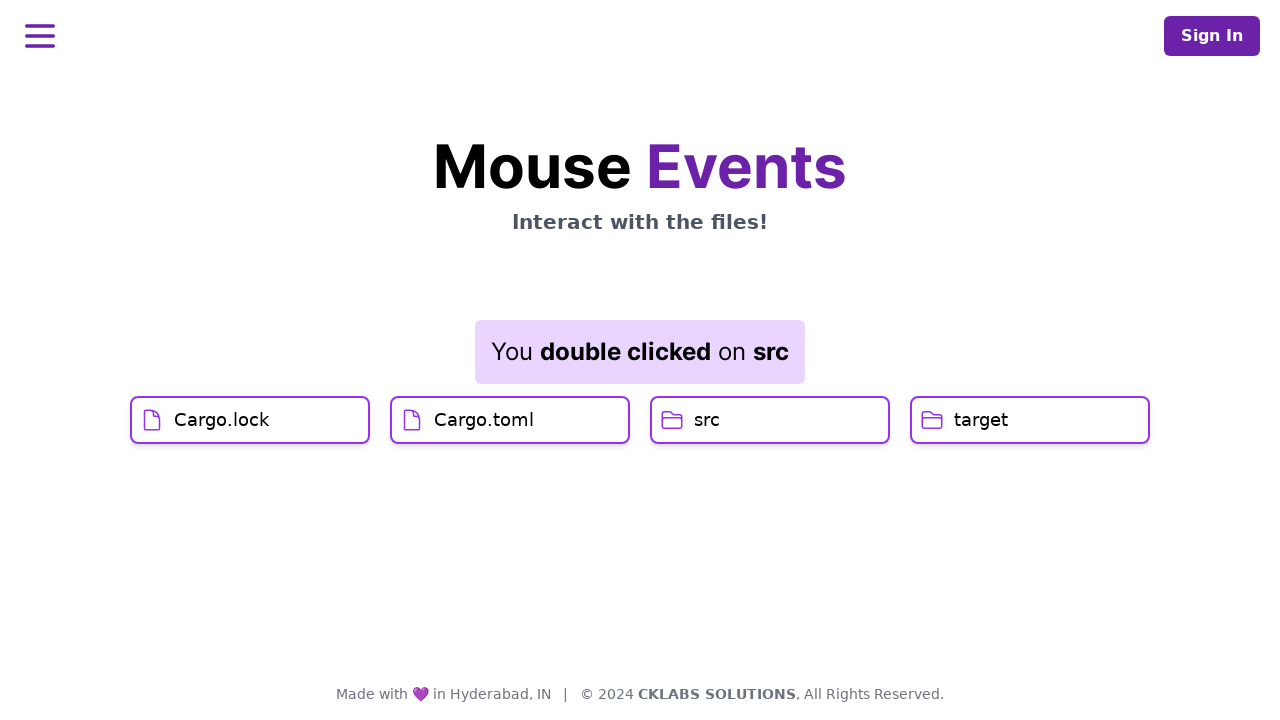

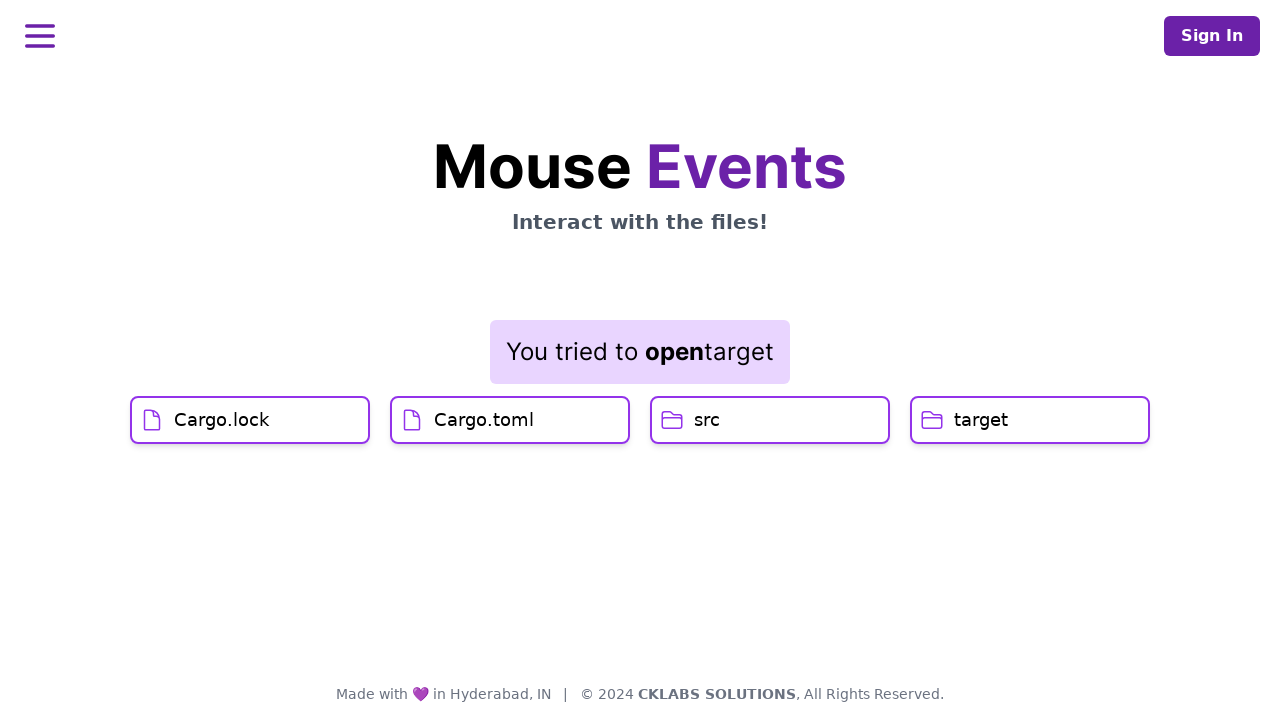